Opens a demo page and clicks on a button to open a new browser window

Starting URL: https://demoqa.com/browser-windows/

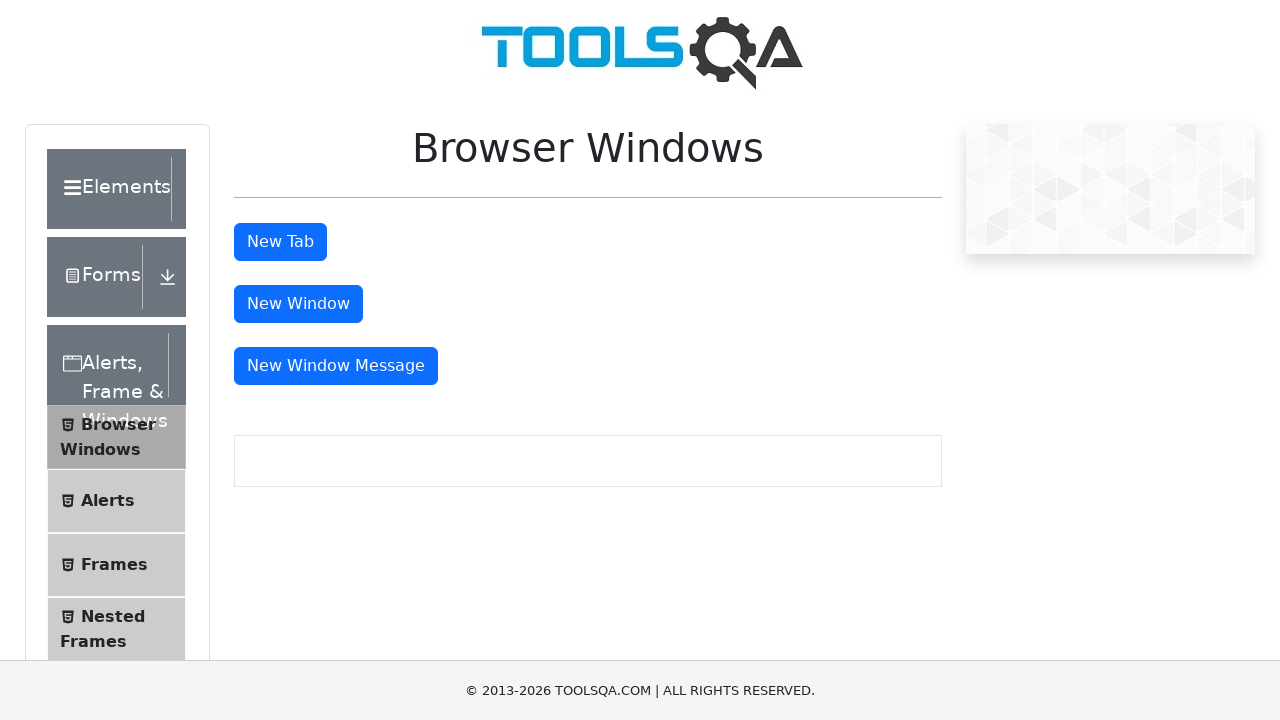

Navigated to demo page at https://demoqa.com/browser-windows/
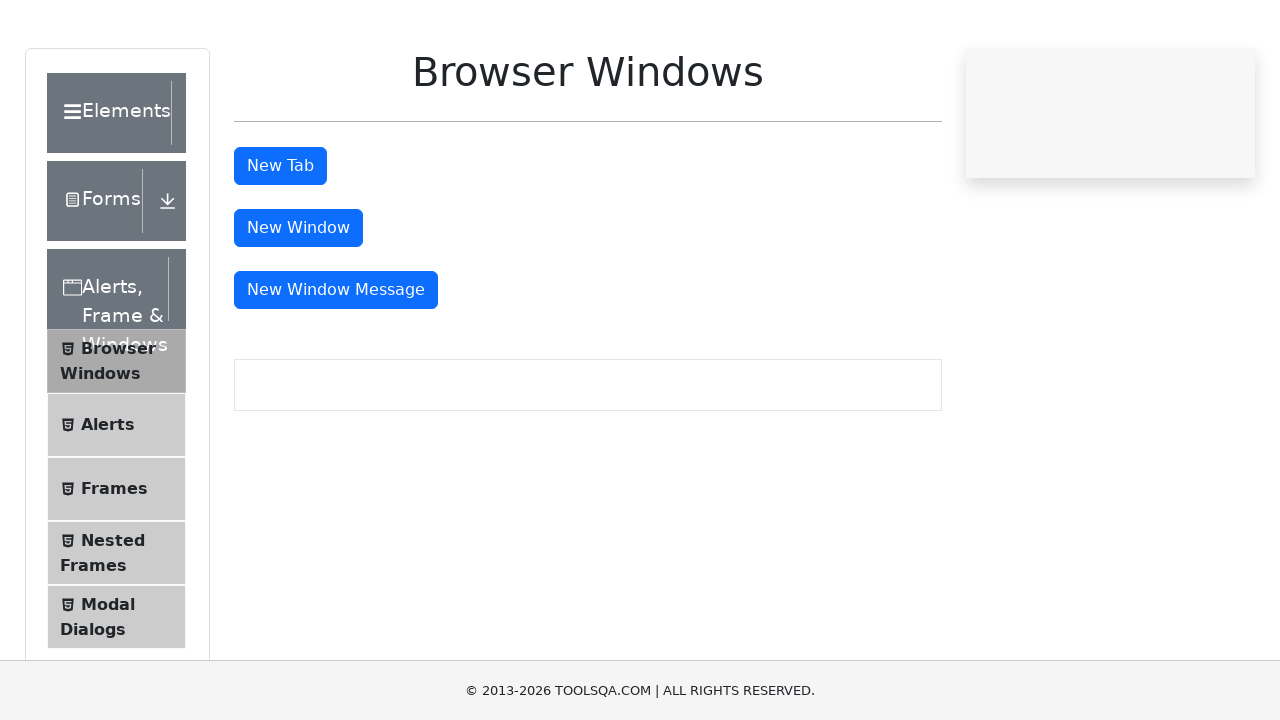

Clicked button to open a new browser window at (298, 304) on #windowButton
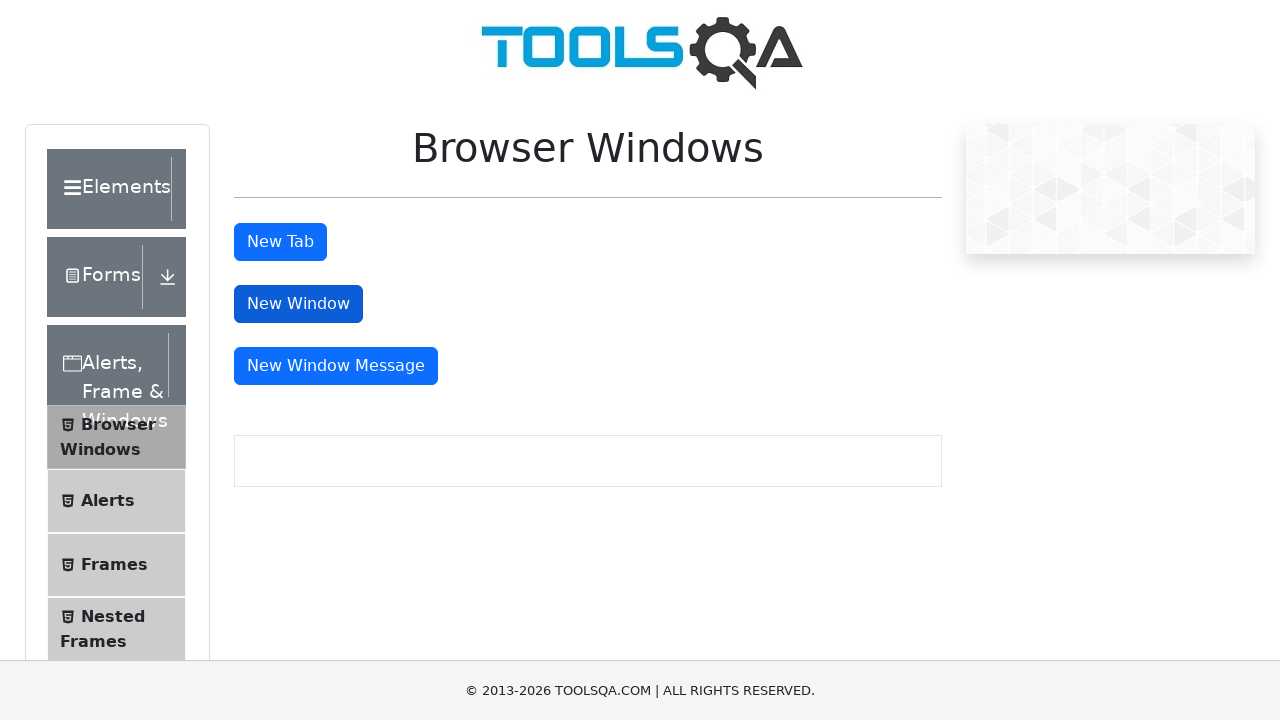

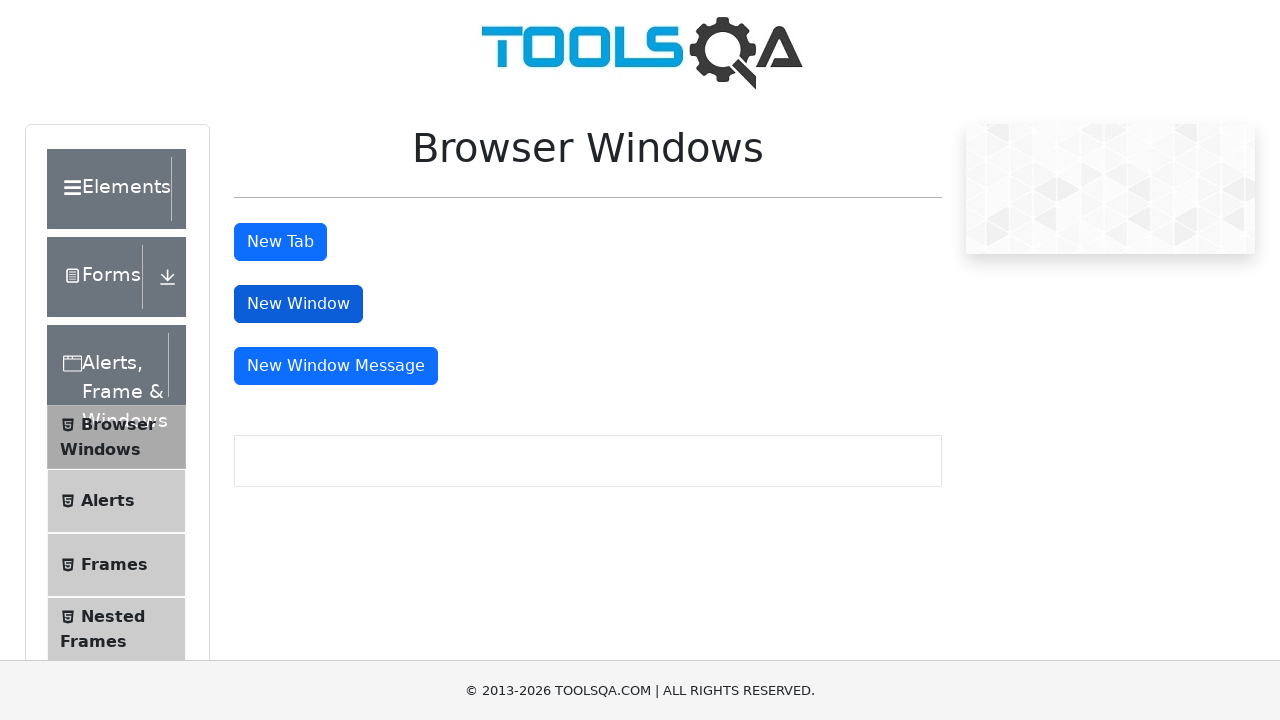